Tests hover mouse action by moving the mouse over the "JS Foundation" link element

Starting URL: https://jqueryui.com

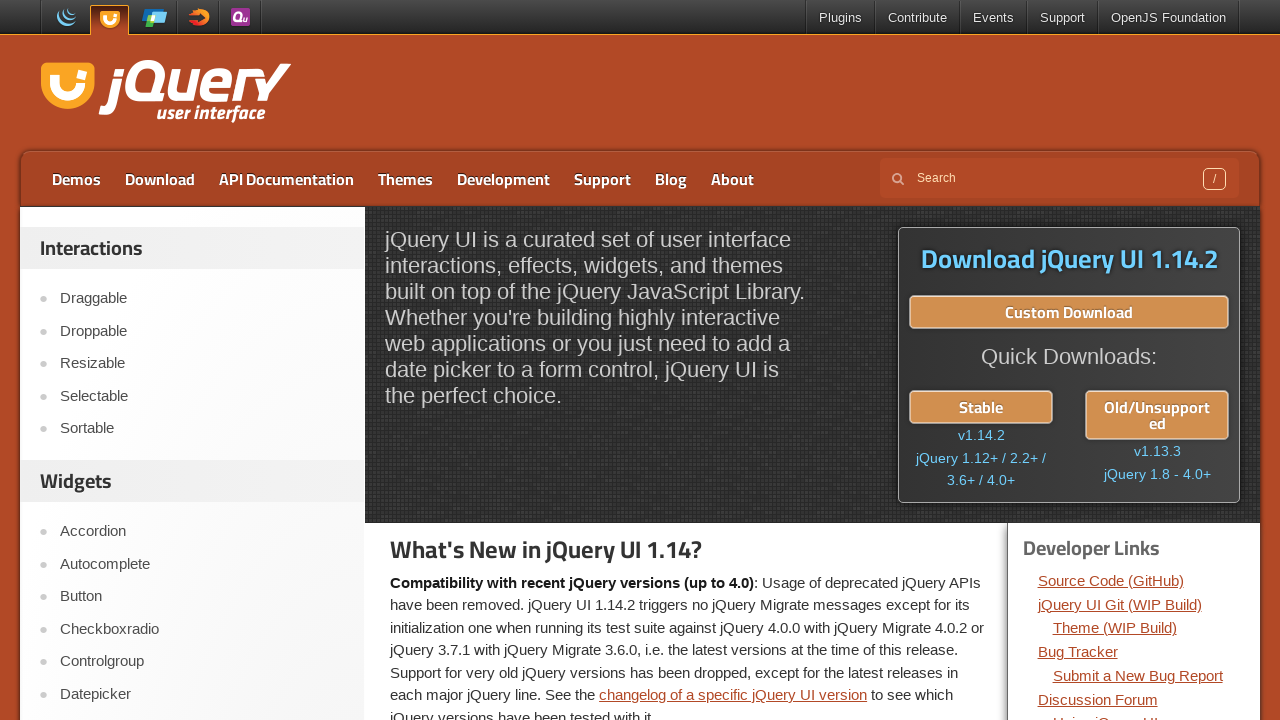

Navigated to jQuery UI homepage
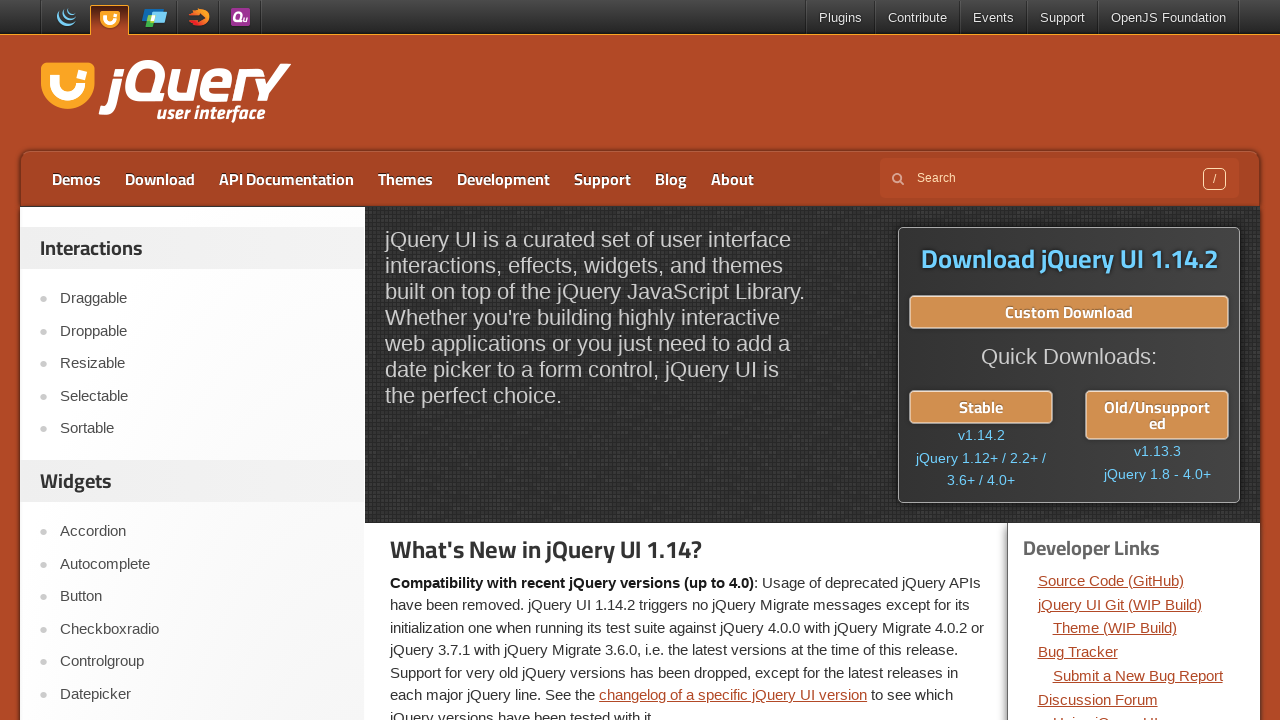

Hovered mouse over the 'JS Foundation' link element at (1168, 18) on a:has-text('JS Foundation')
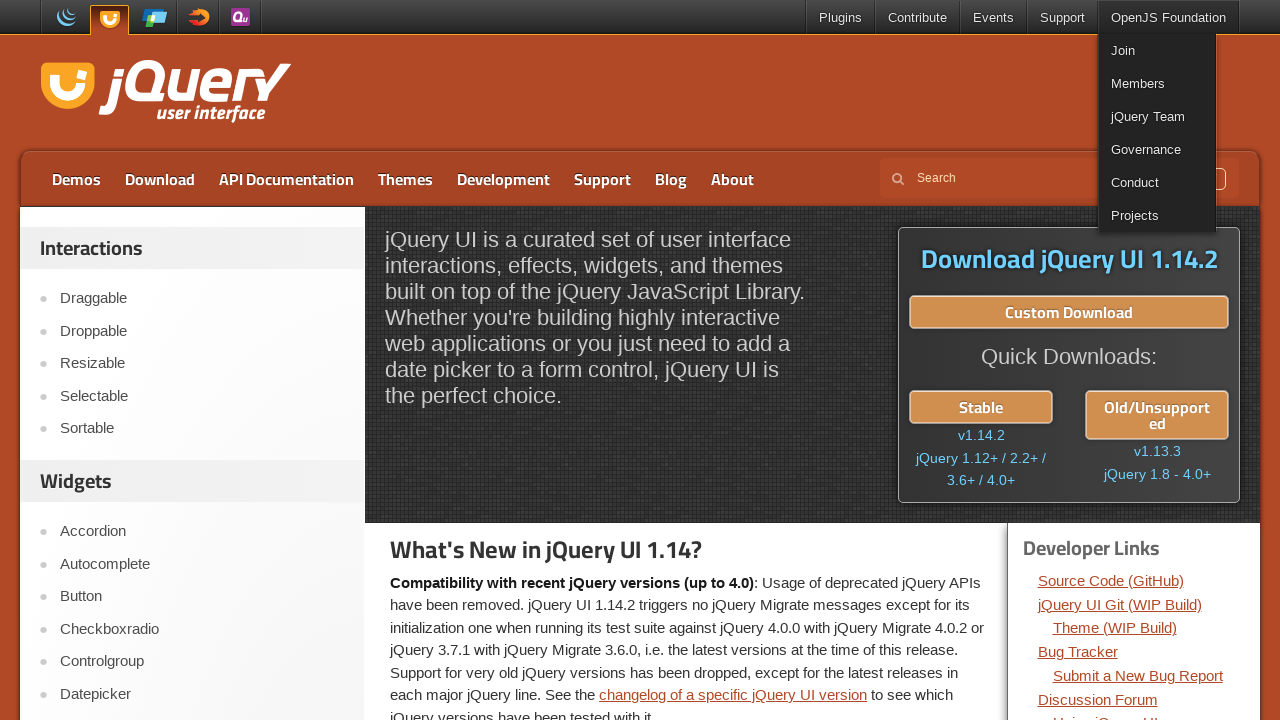

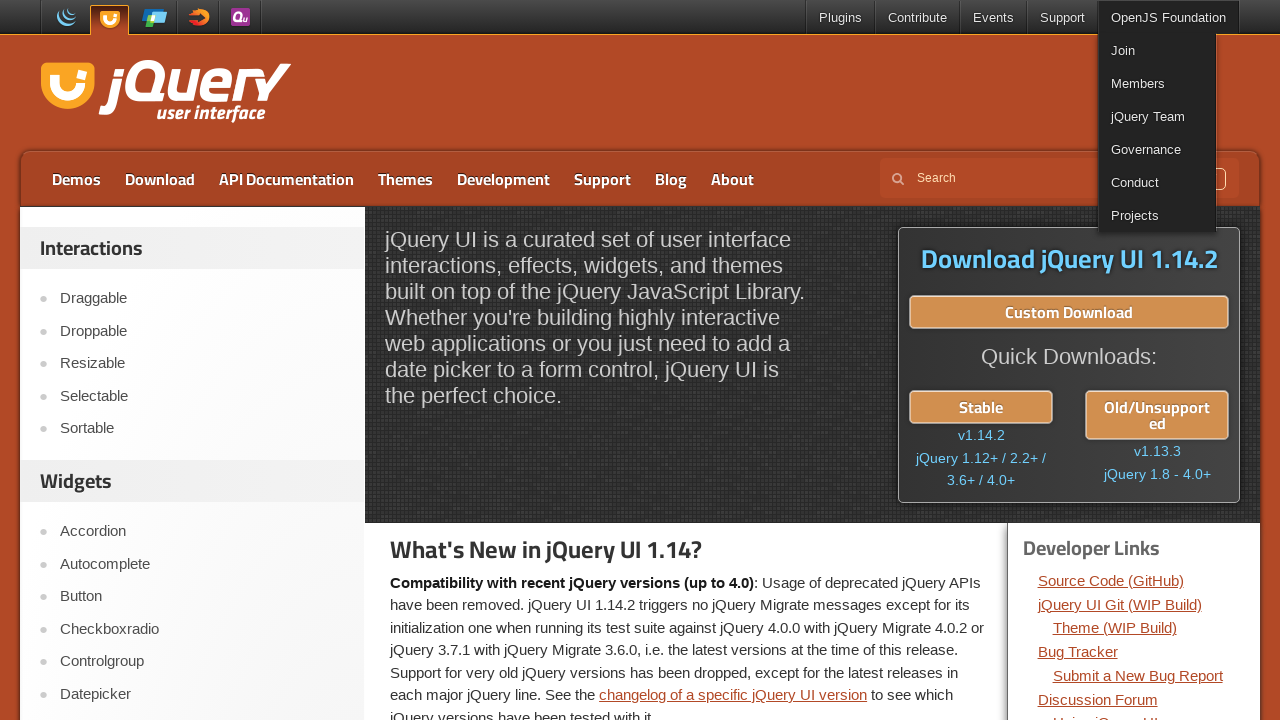